Tests that clicking the "Addresses" link navigates to the addresses page and displays the "Address Data" header

Starting URL: https://ace-drei.github.io/RandomJSonGenerator/

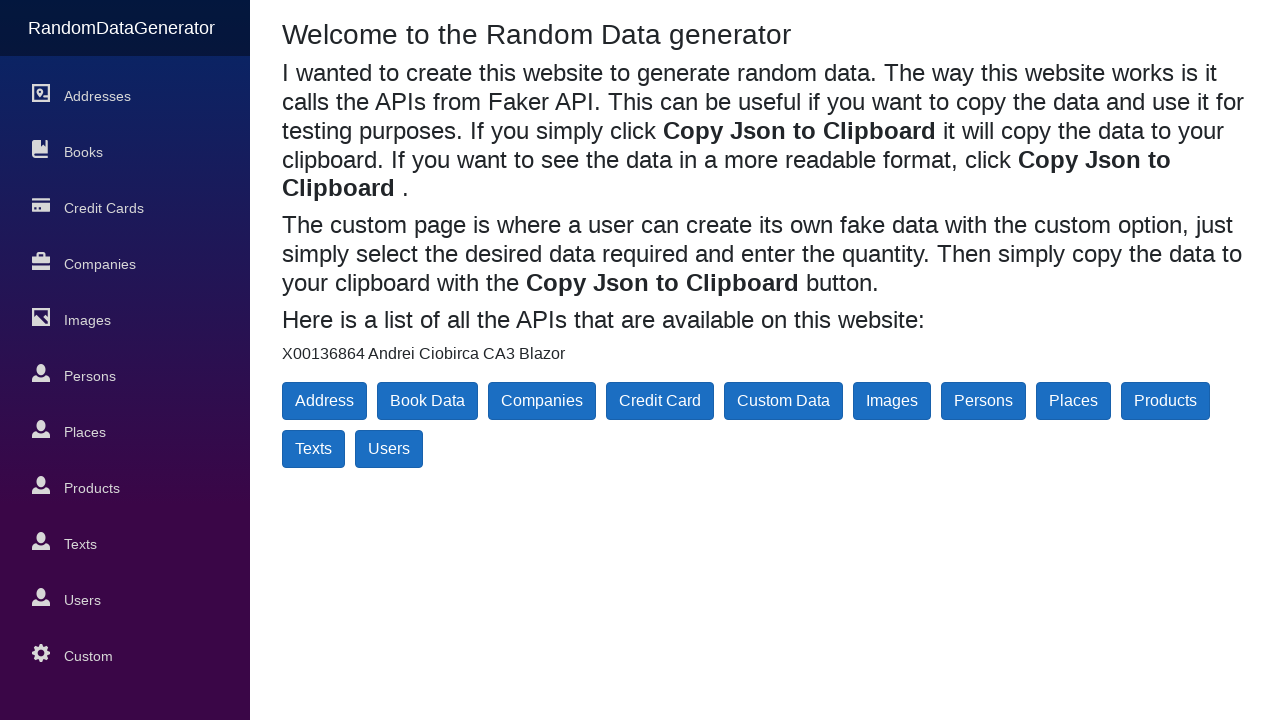

Clicked the 'Addresses' link at (125, 96) on internal:role=link[name="Addresses"i]
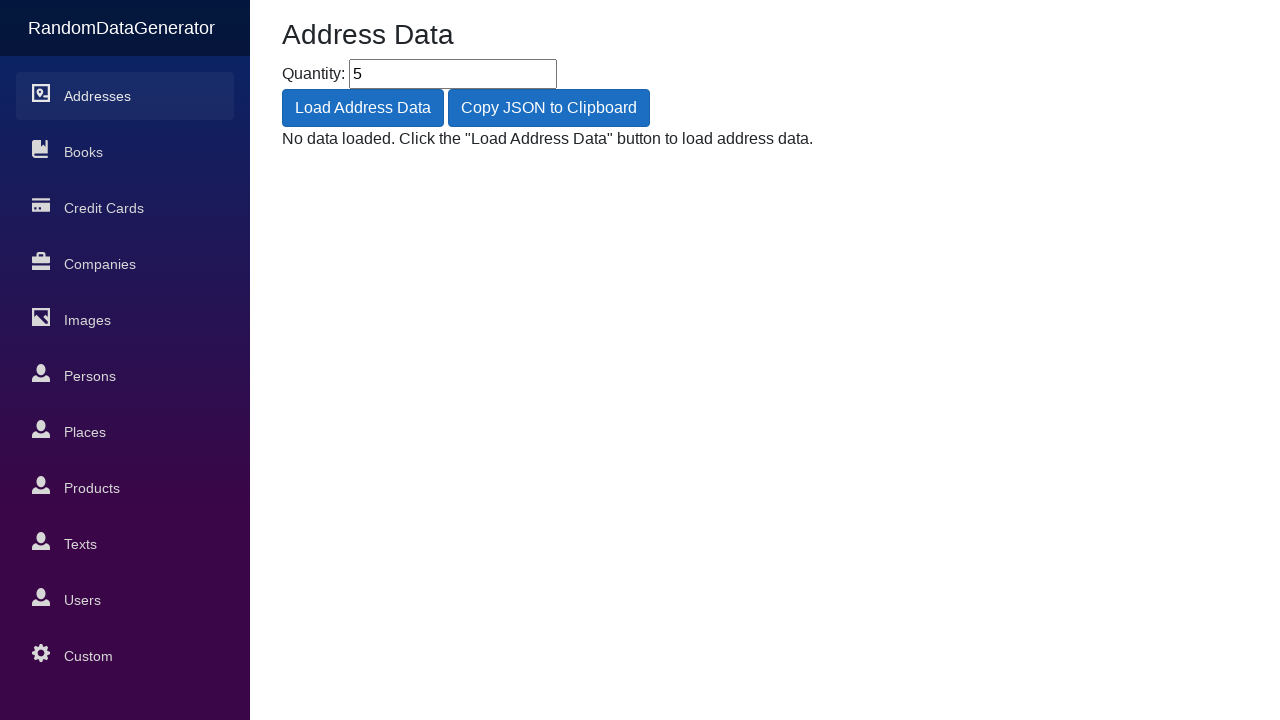

Navigated to addresses page (URL verified)
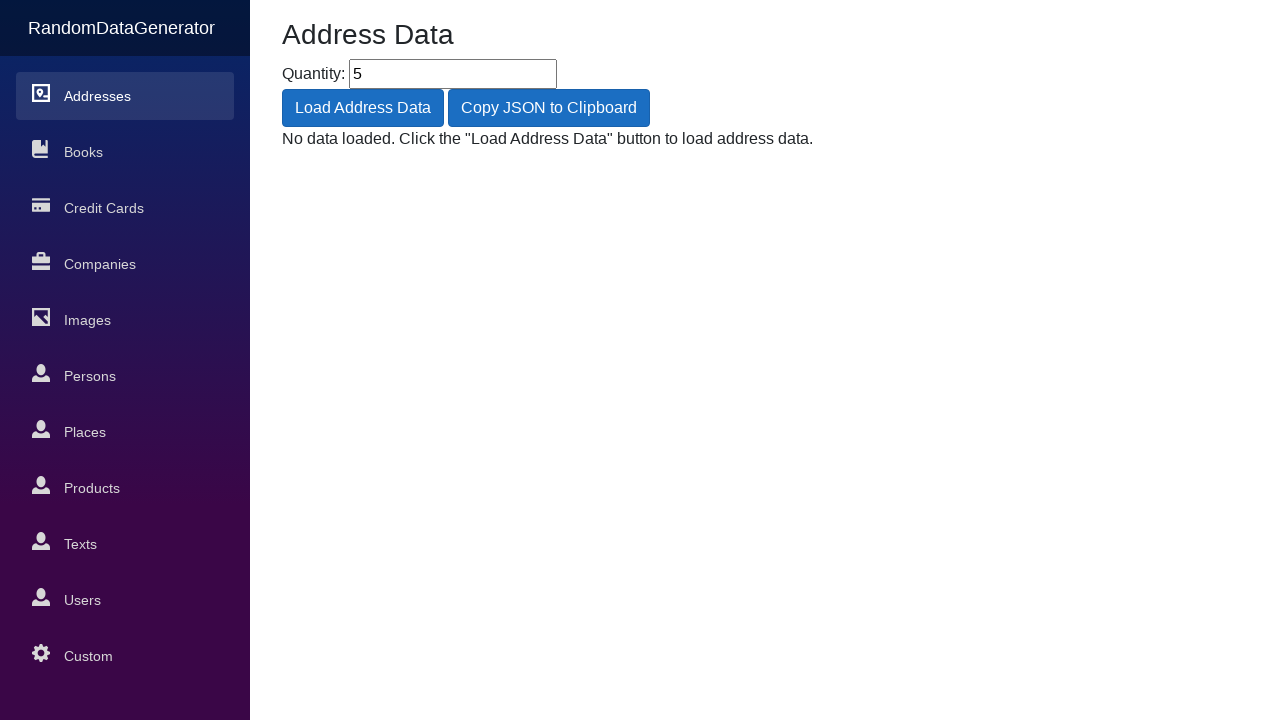

Located h3 element on the page
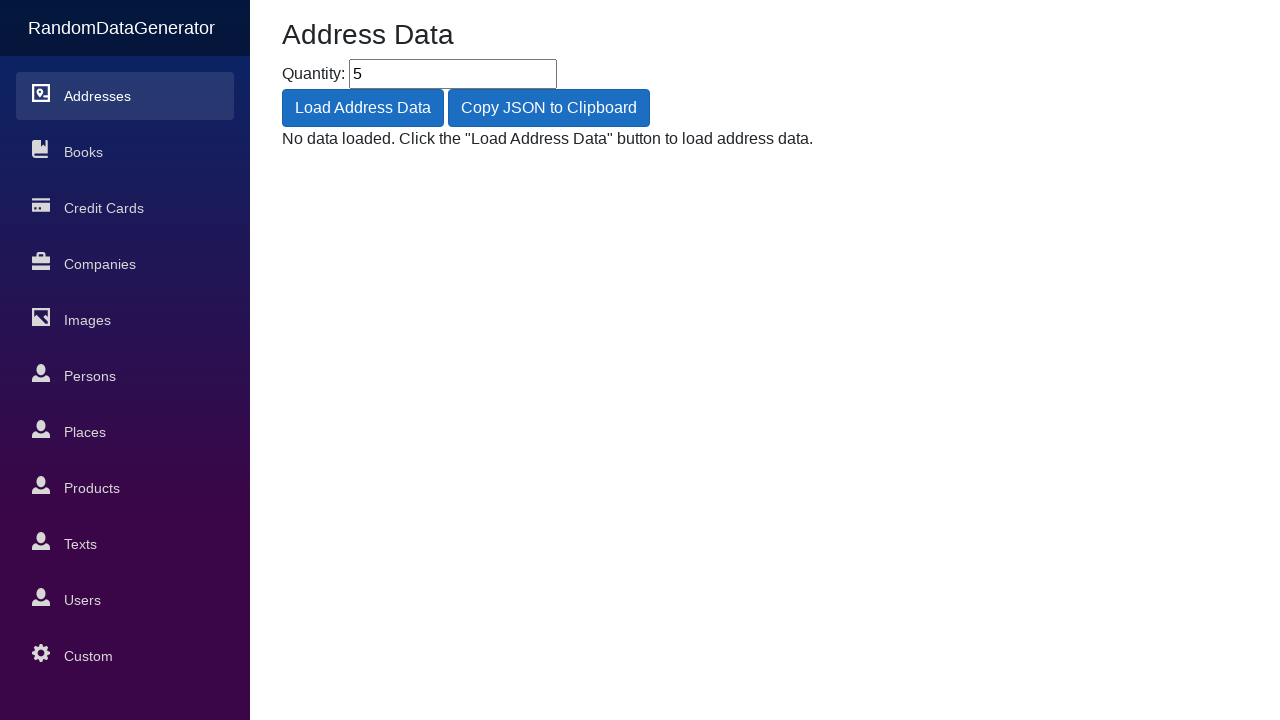

Retrieved h3 element text content
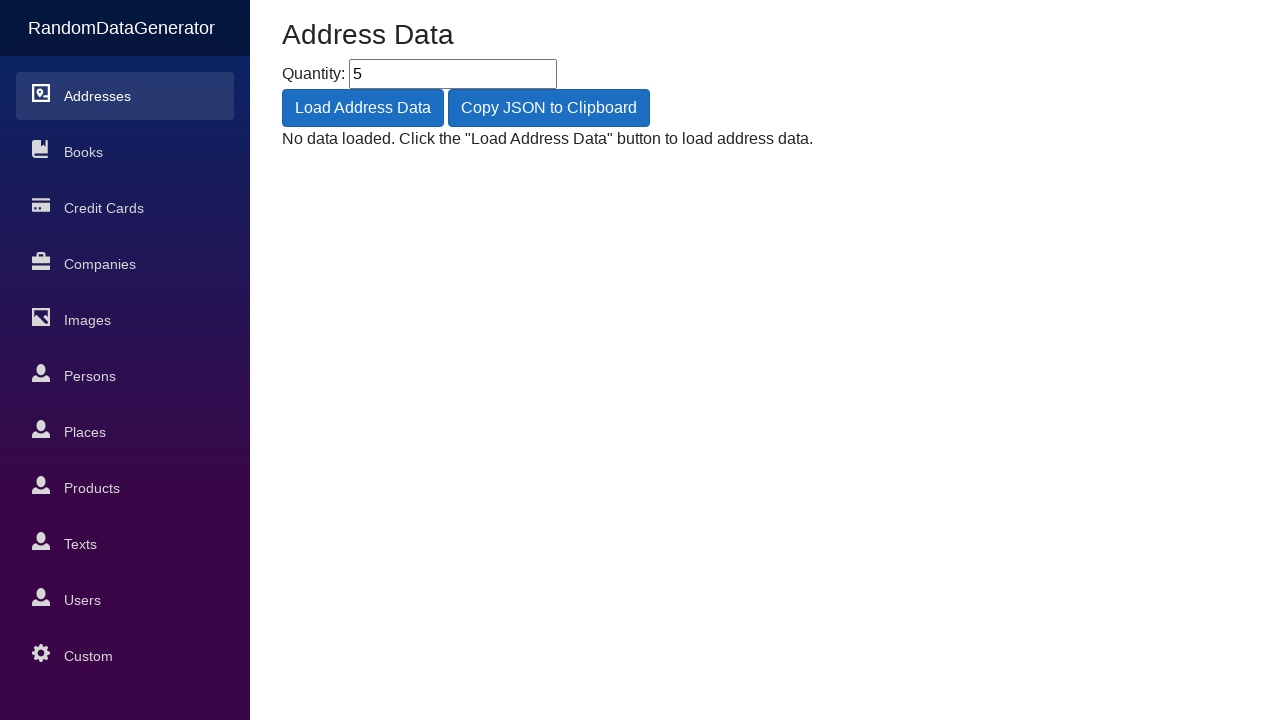

Verified h3 header contains 'Address Data'
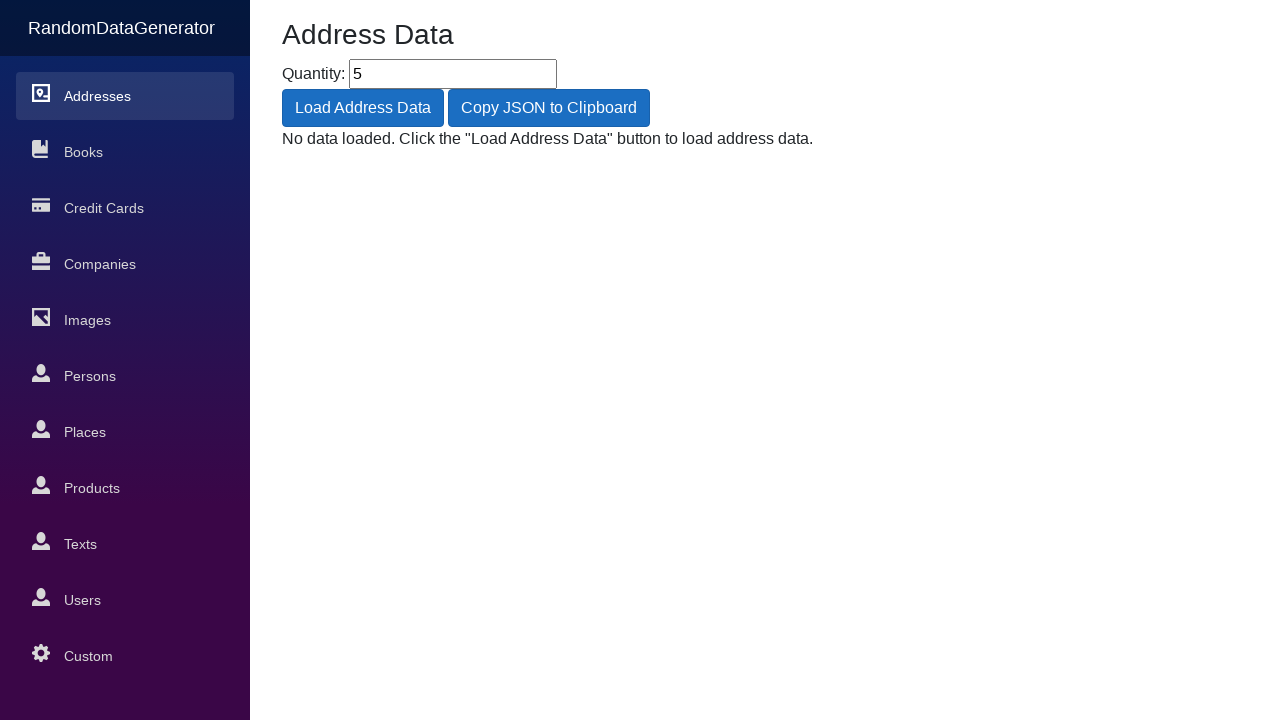

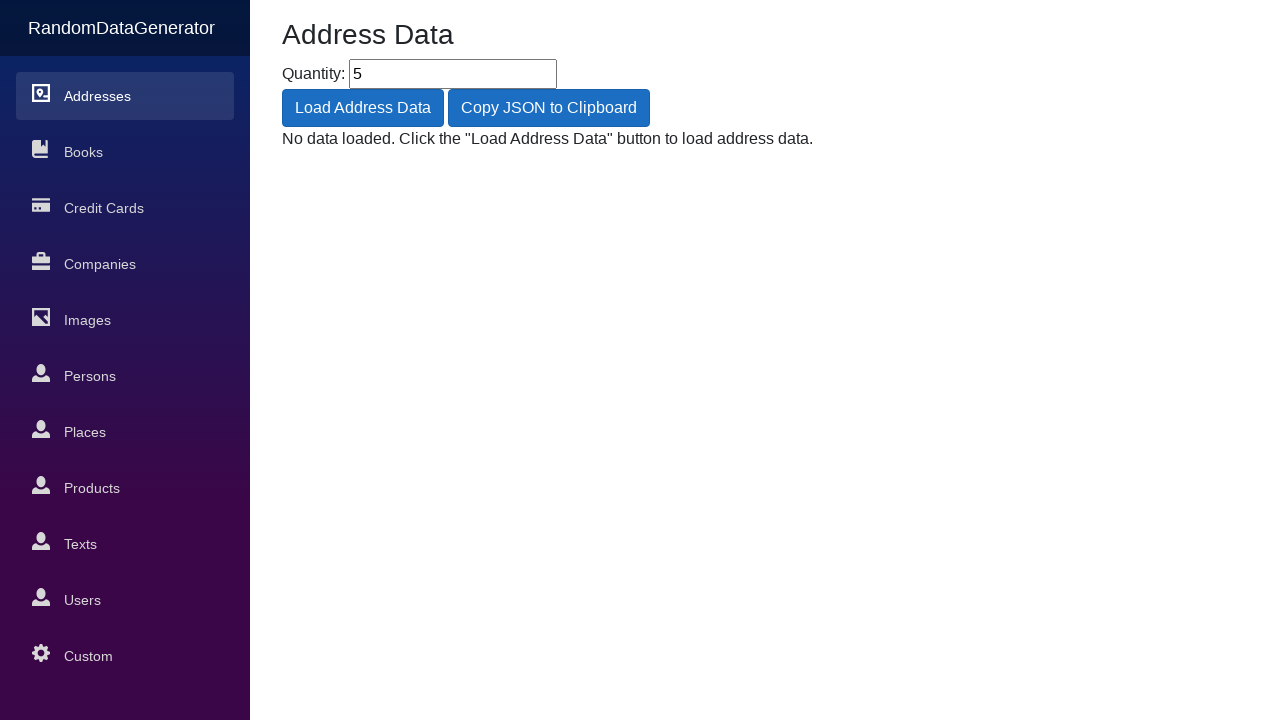